Tests clearing the complete state of all items by checking and unchecking the toggle all

Starting URL: https://demo.playwright.dev/todomvc

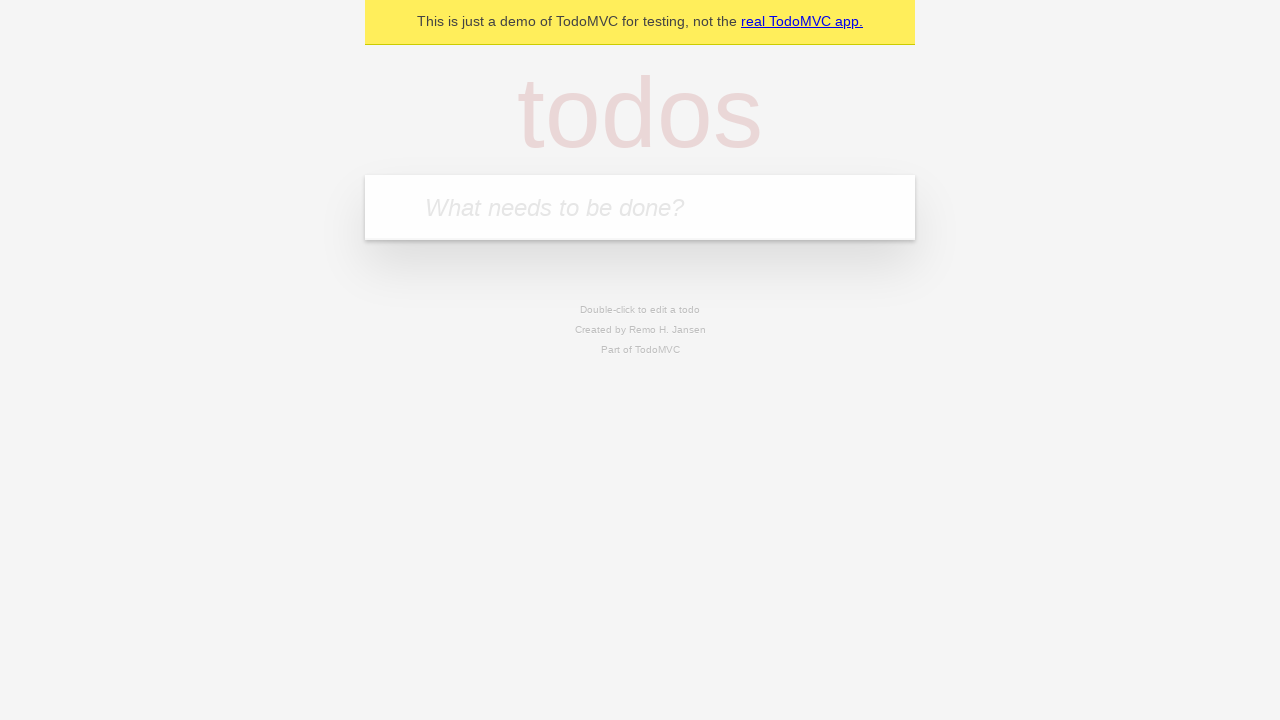

Filled todo input with 'buy some cheese' on internal:attr=[placeholder="What needs to be done?"i]
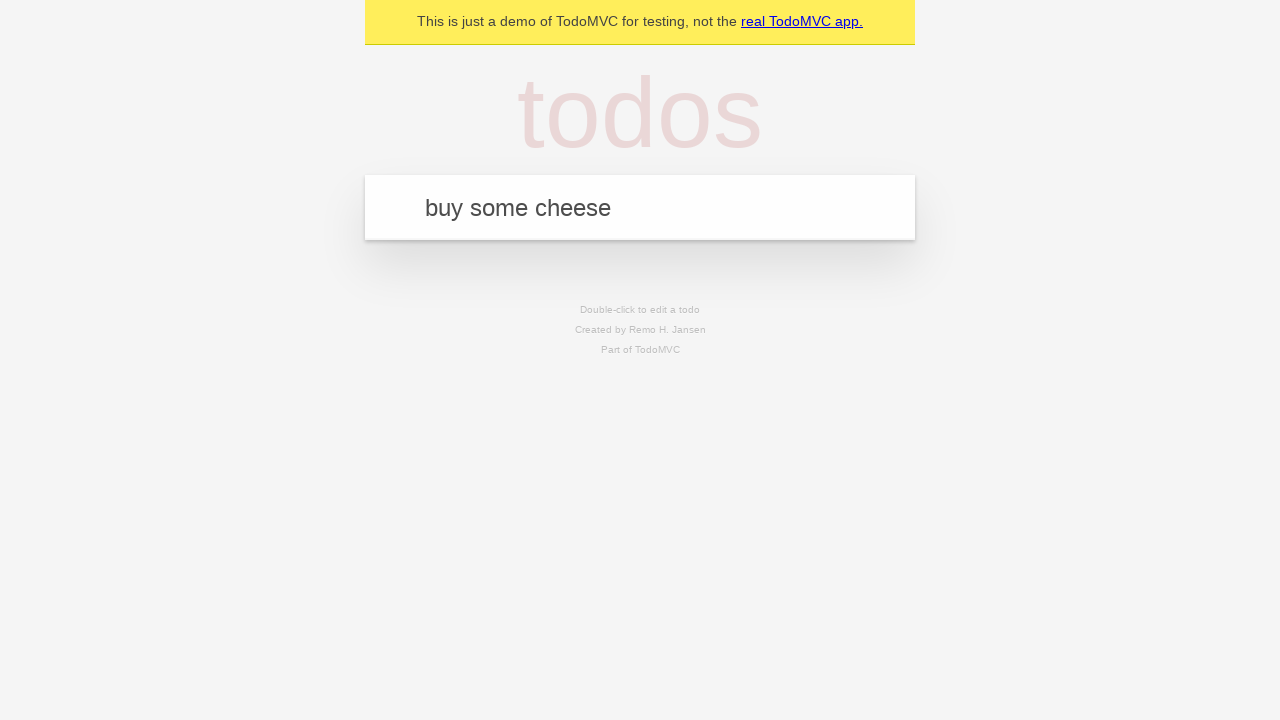

Pressed Enter to add 'buy some cheese' to the todo list on internal:attr=[placeholder="What needs to be done?"i]
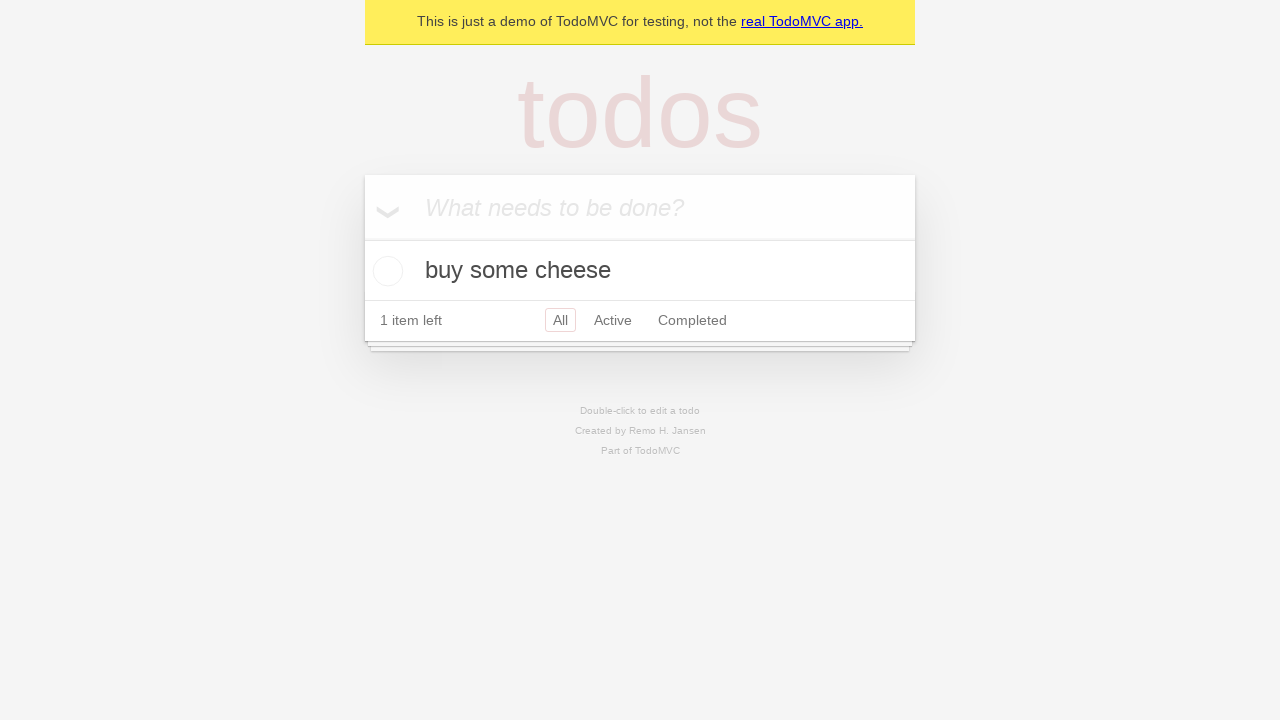

Filled todo input with 'feed the cat' on internal:attr=[placeholder="What needs to be done?"i]
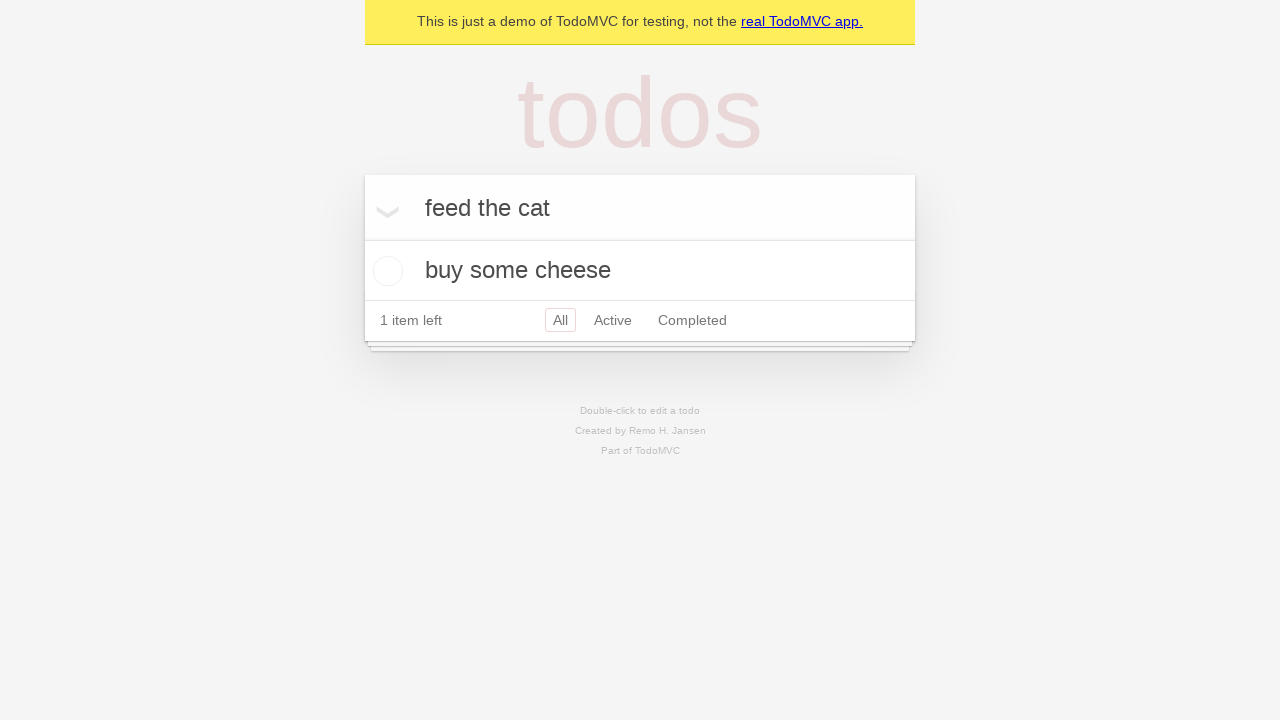

Pressed Enter to add 'feed the cat' to the todo list on internal:attr=[placeholder="What needs to be done?"i]
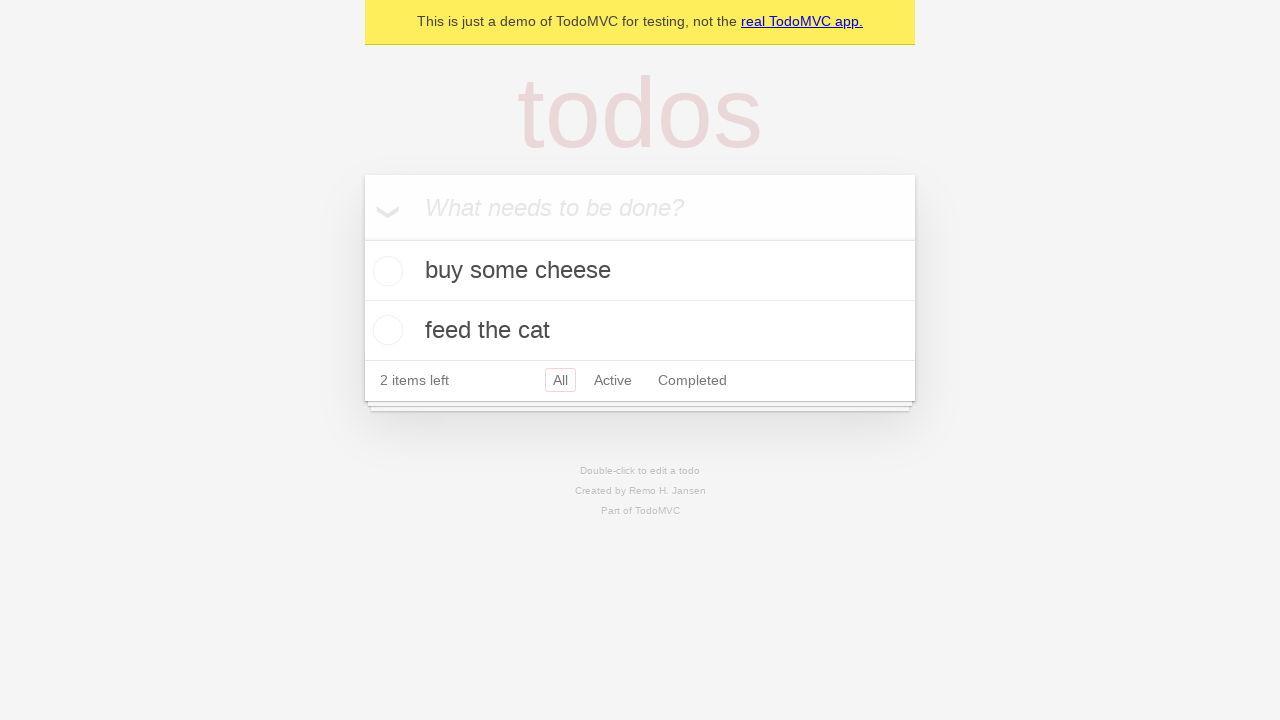

Filled todo input with 'book a doctors appointment' on internal:attr=[placeholder="What needs to be done?"i]
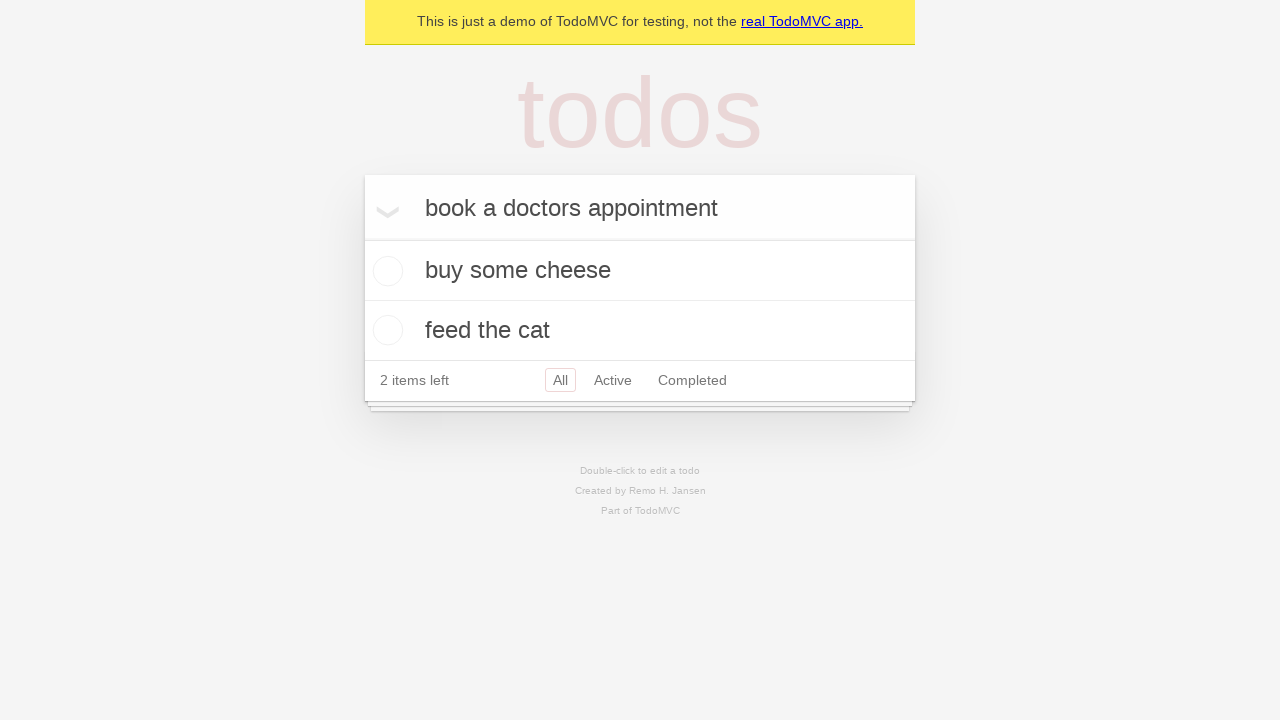

Pressed Enter to add 'book a doctors appointment' to the todo list on internal:attr=[placeholder="What needs to be done?"i]
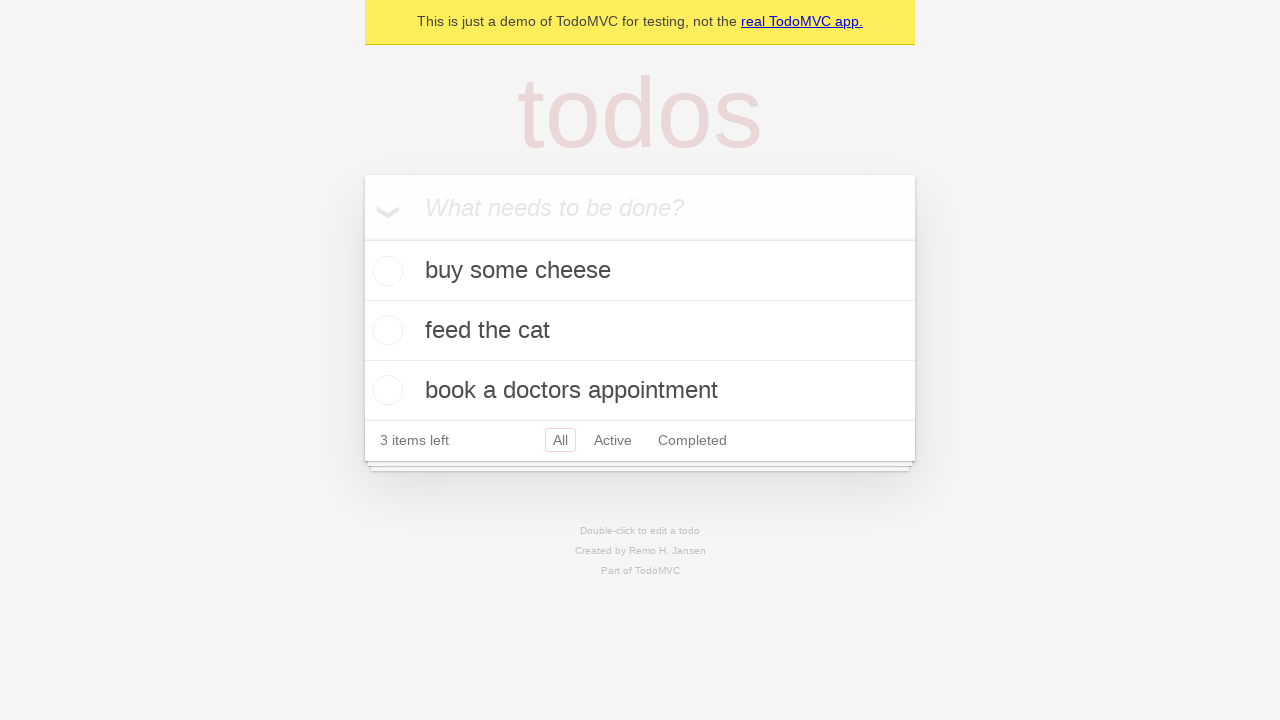

Located the toggle all checkbox
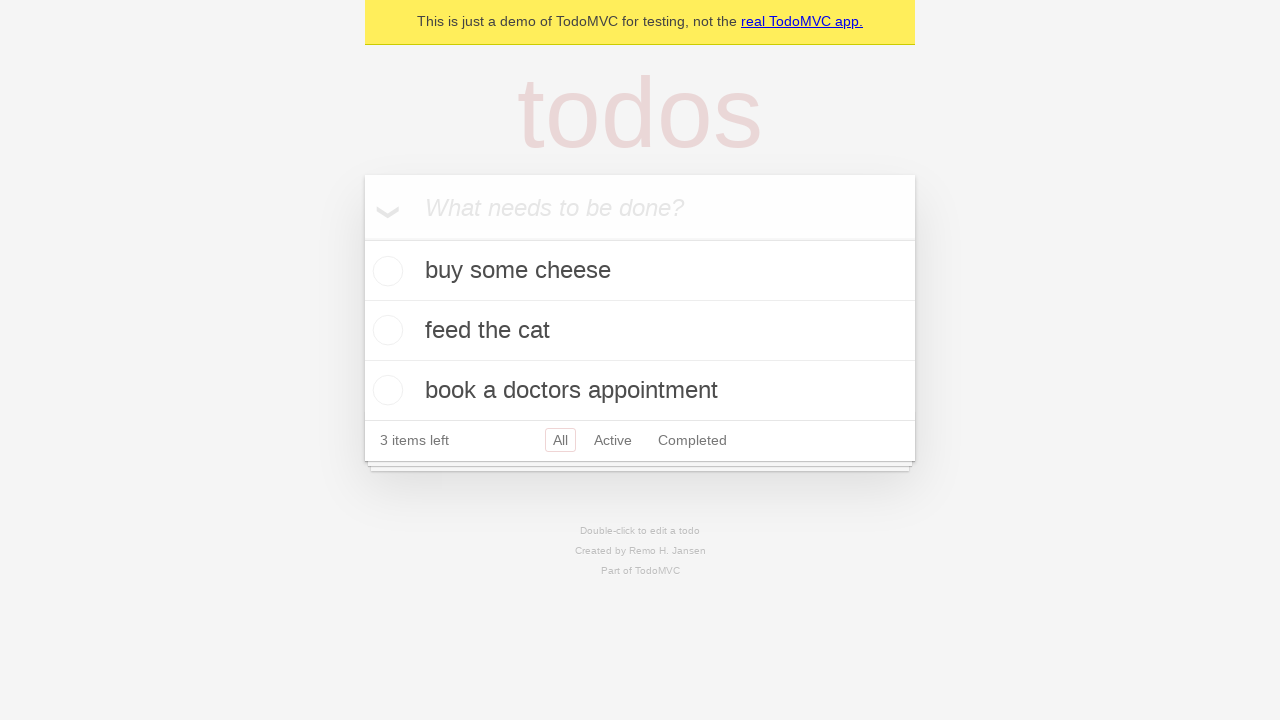

Checked the toggle all checkbox to mark all items as complete at (362, 238) on internal:label="Mark all as complete"i
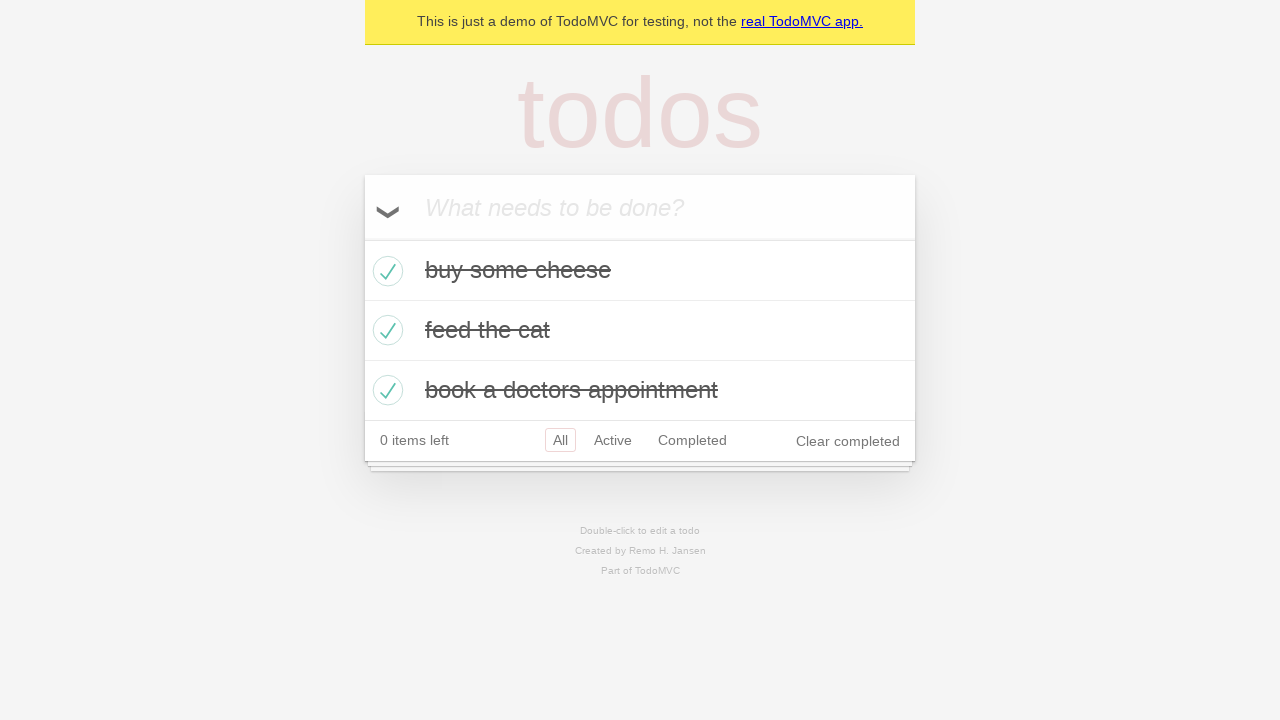

Unchecked the toggle all checkbox to clear the complete state of all items at (362, 238) on internal:label="Mark all as complete"i
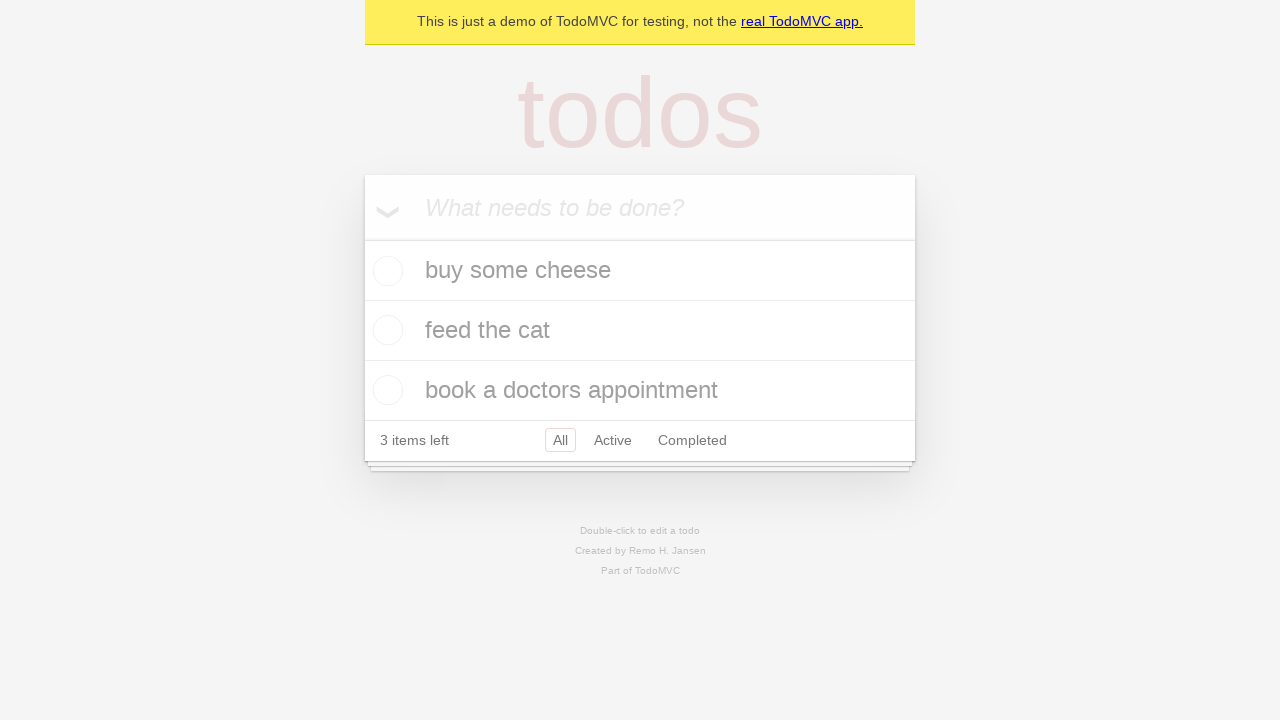

Waited for the uncompleted state to be reflected
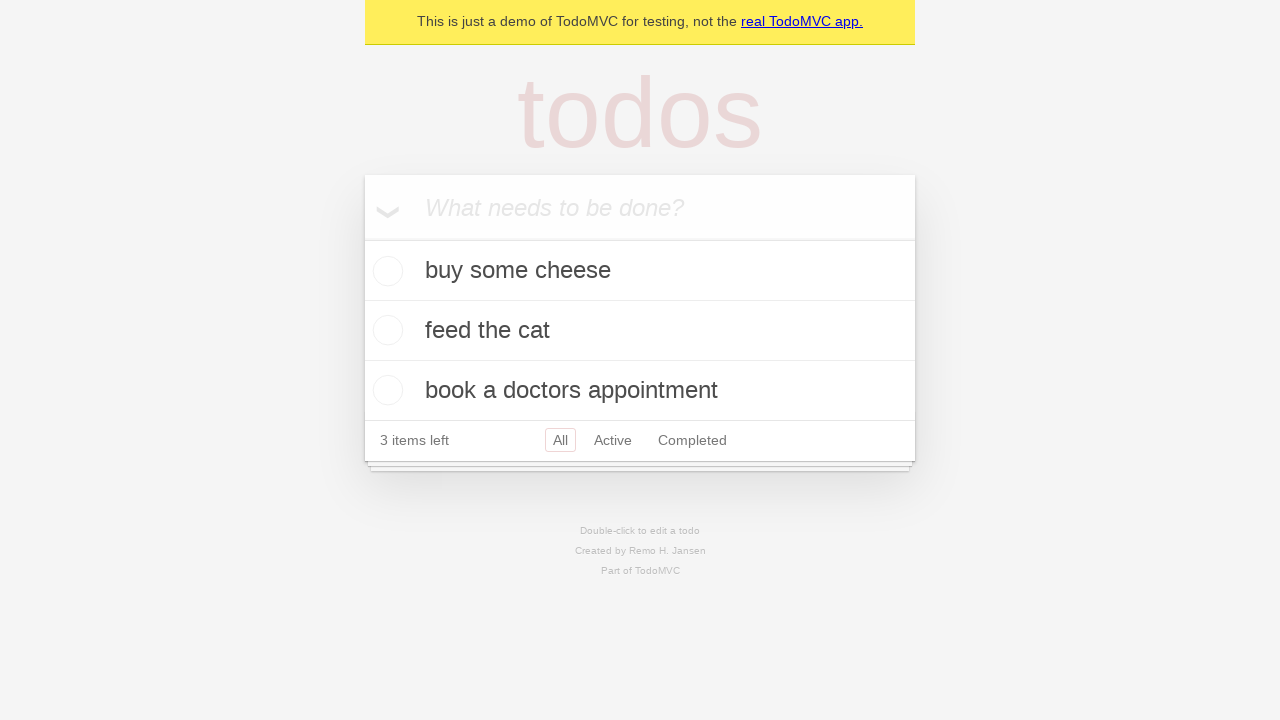

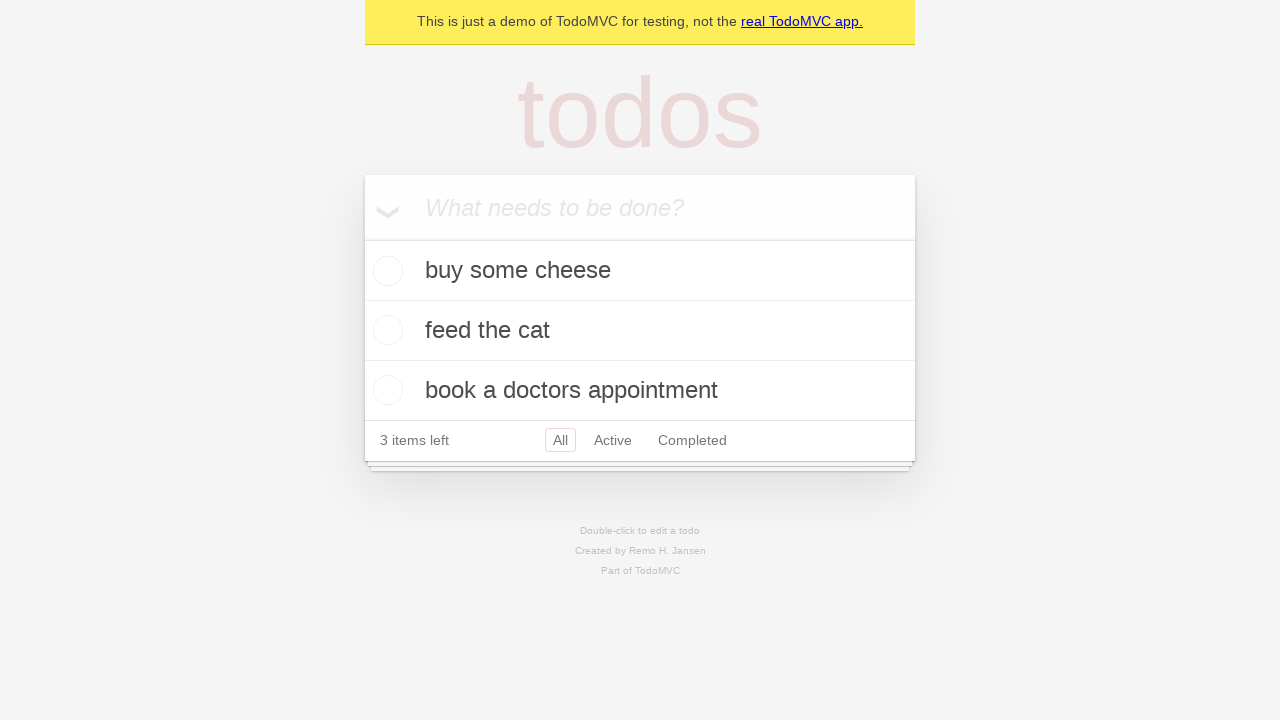